Tests browser alert handling by entering a name, triggering an alert, accepting it, then triggering a confirm dialog and dismissing it

Starting URL: https://www.rahulshettyacademy.com/AutomationPractice/

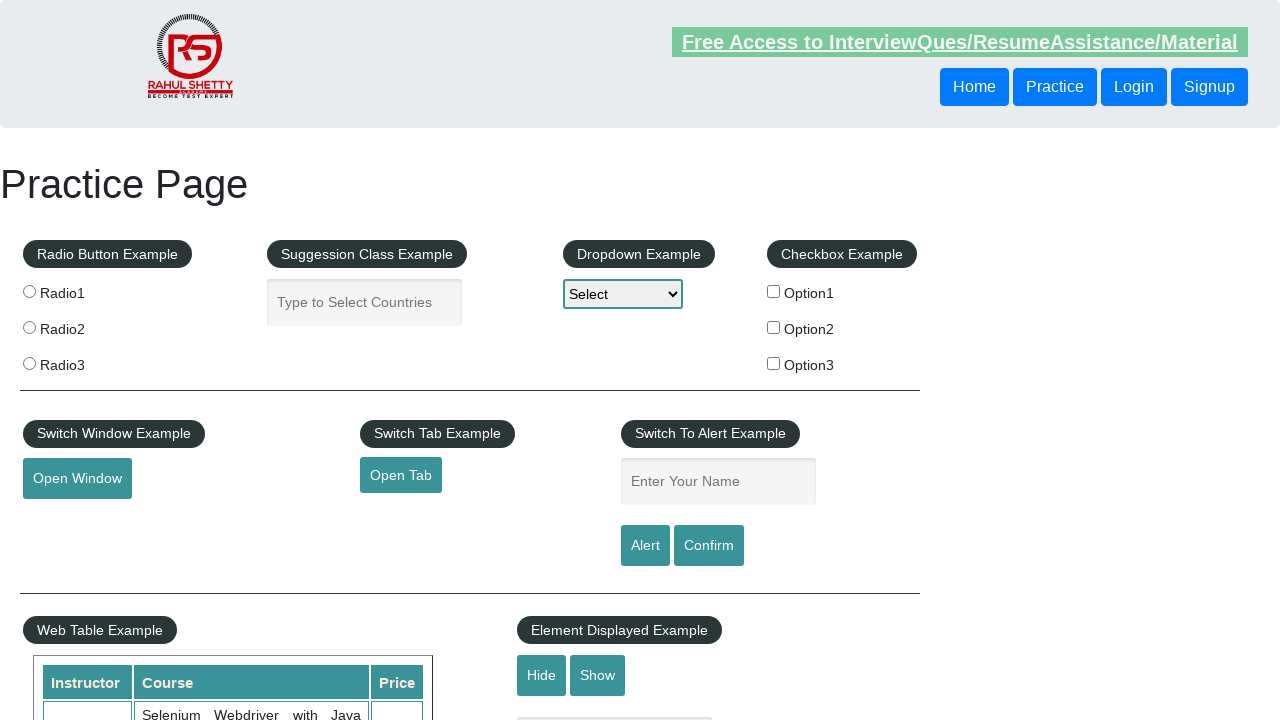

Filled name input field with 'Mubeena' on input[name='enter-name']
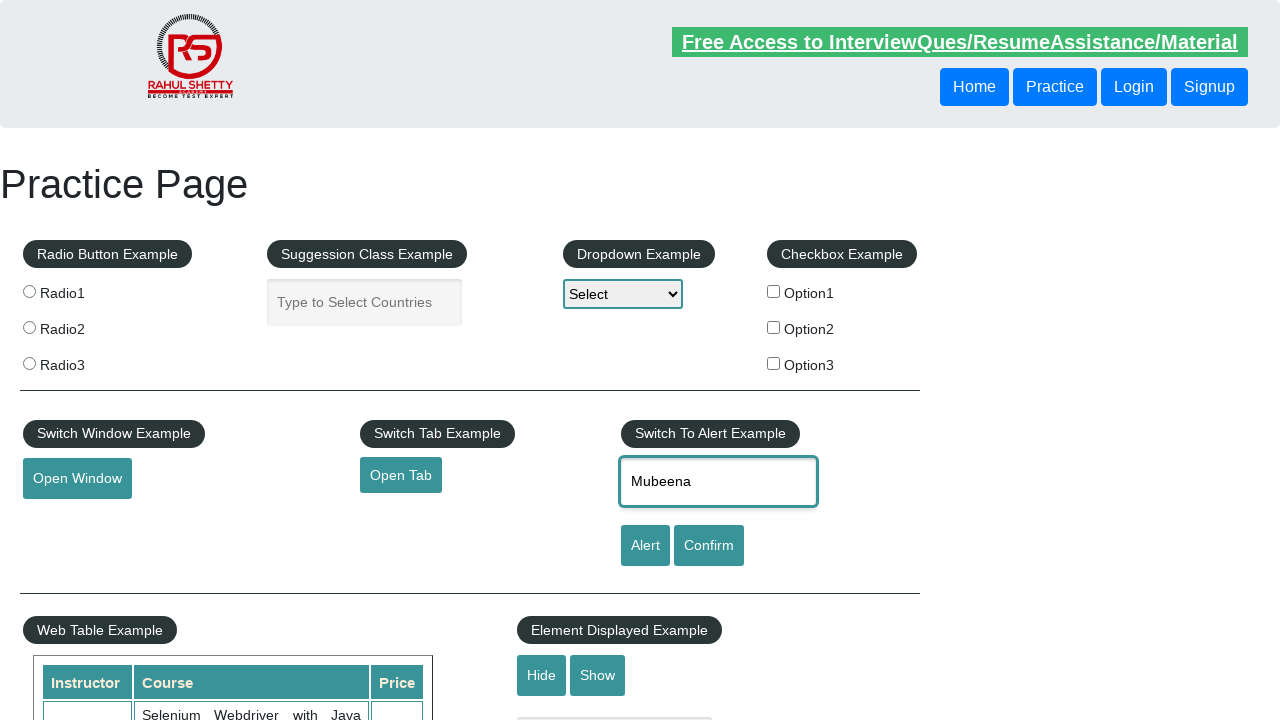

Clicked alert button to trigger simple alert at (645, 546) on #alertbtn
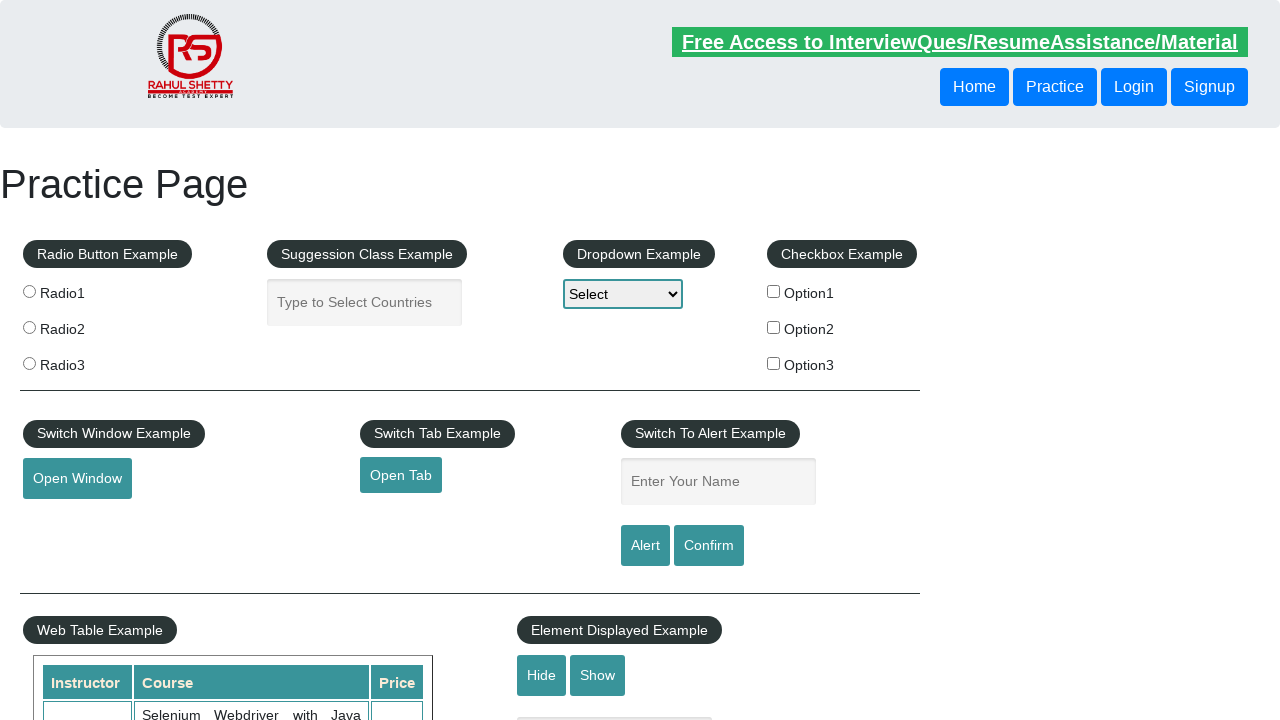

Set up dialog handler to accept alerts
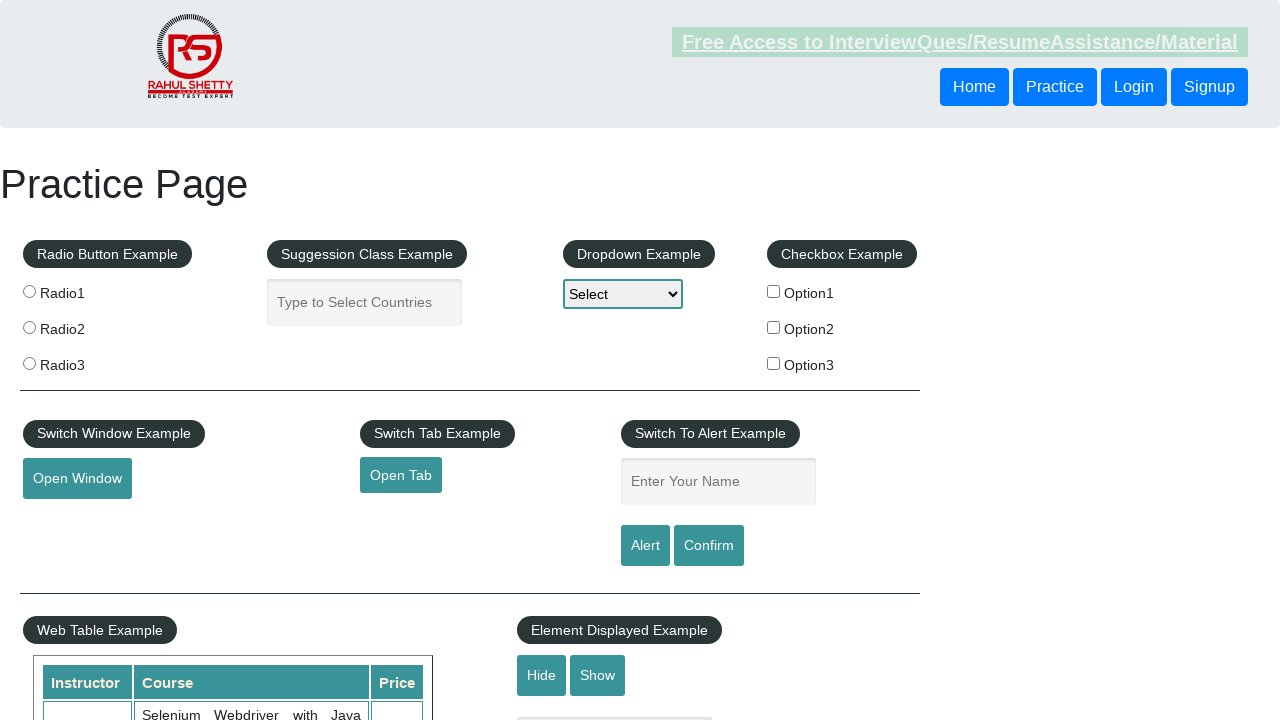

Clicked confirm button to trigger confirm dialog at (709, 546) on input[value='Confirm']
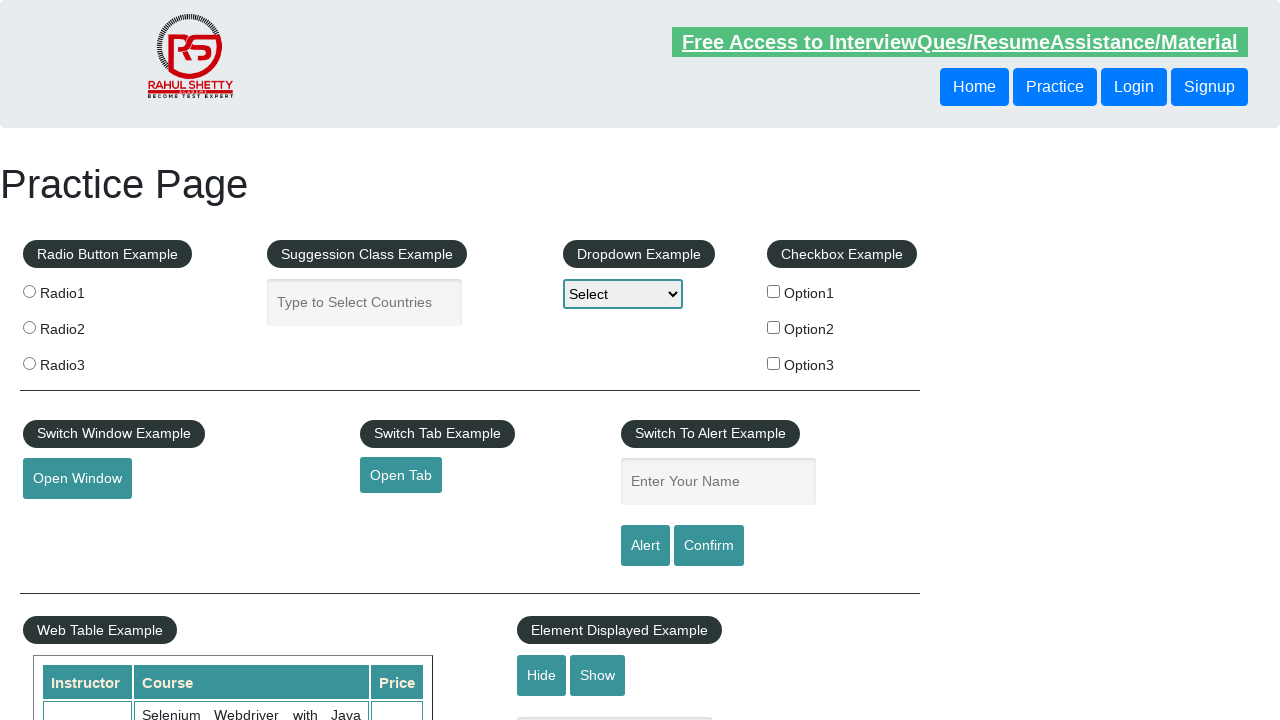

Set up dialog handler to dismiss confirm dialog
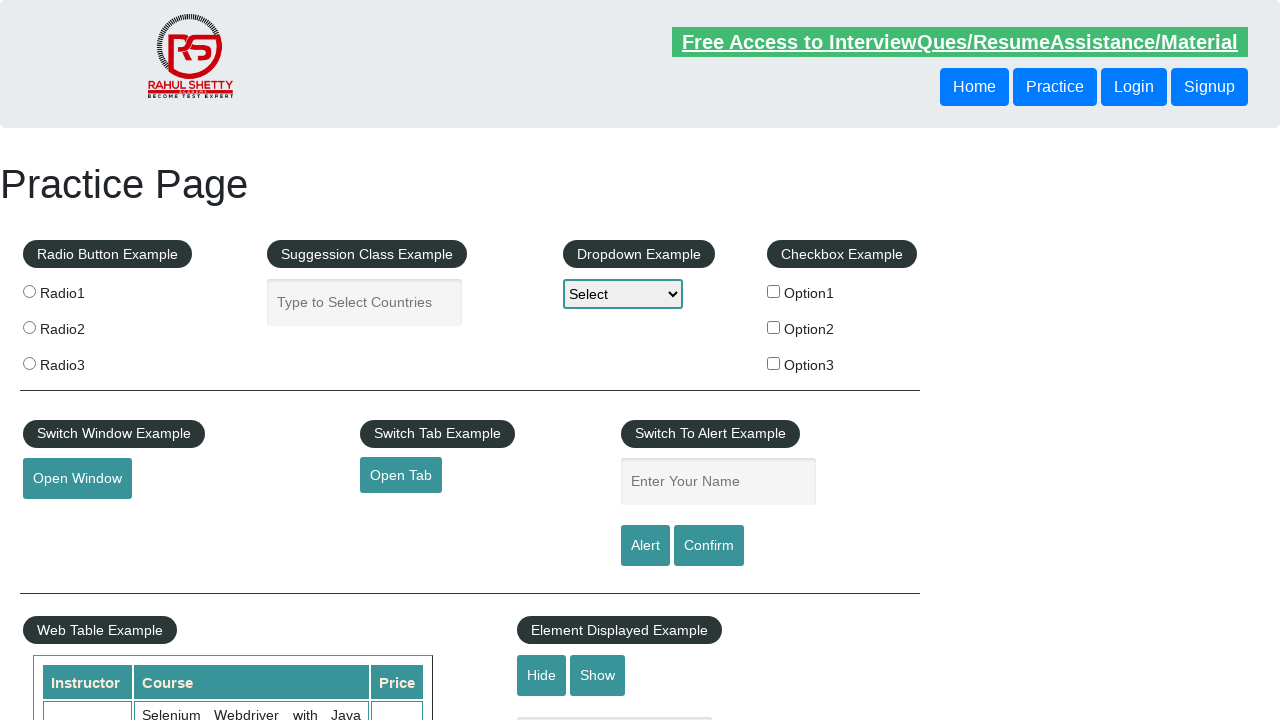

Clicked confirm button again to trigger and dismiss confirm dialog at (709, 546) on input[value='Confirm']
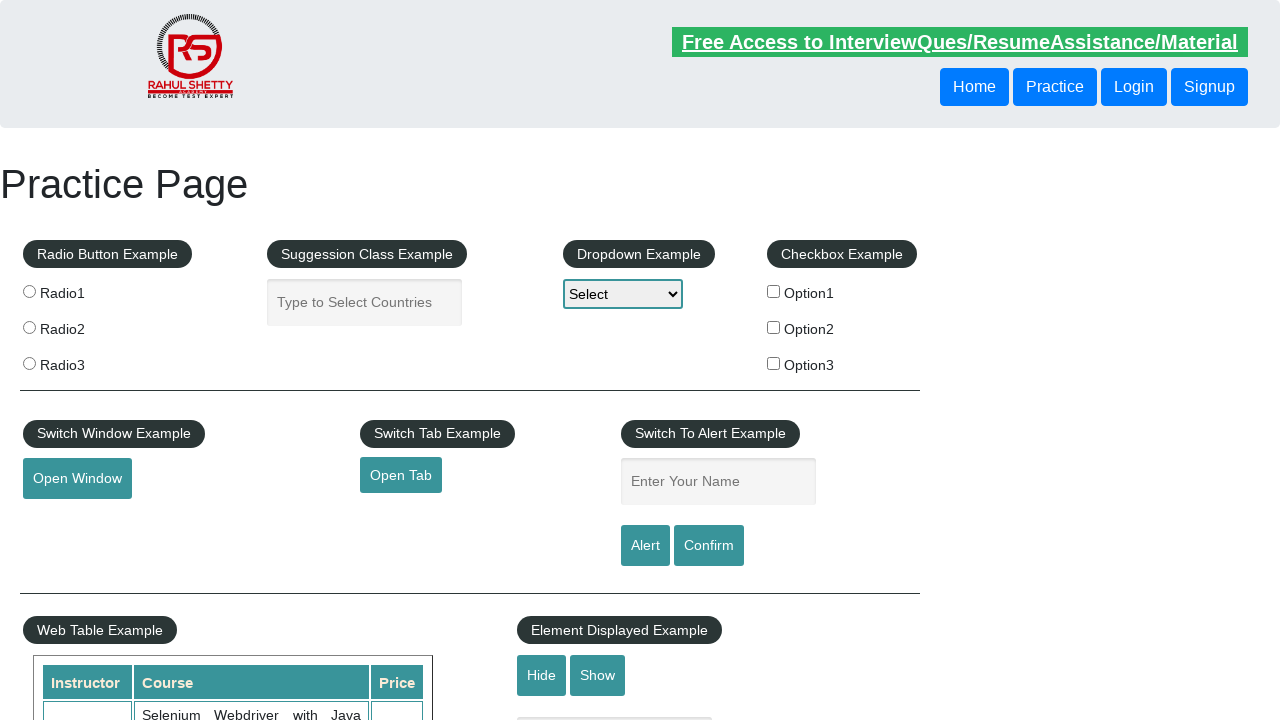

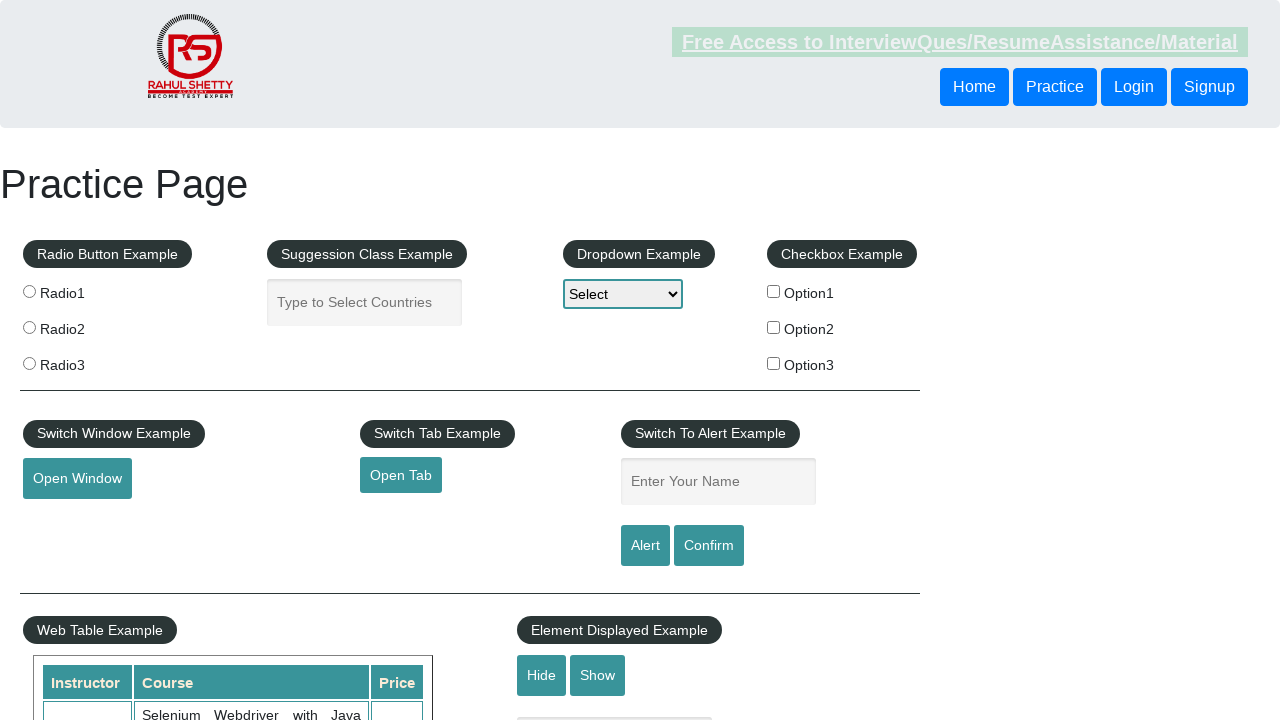